Demonstrates various XPath selector techniques on a test page, including full path, short path, attribute-based selectors, and text-based selectors. The test finds multiple elements and types text into an input field.

Starting URL: https://testeroprogramowania.github.io/selenium/basics.html

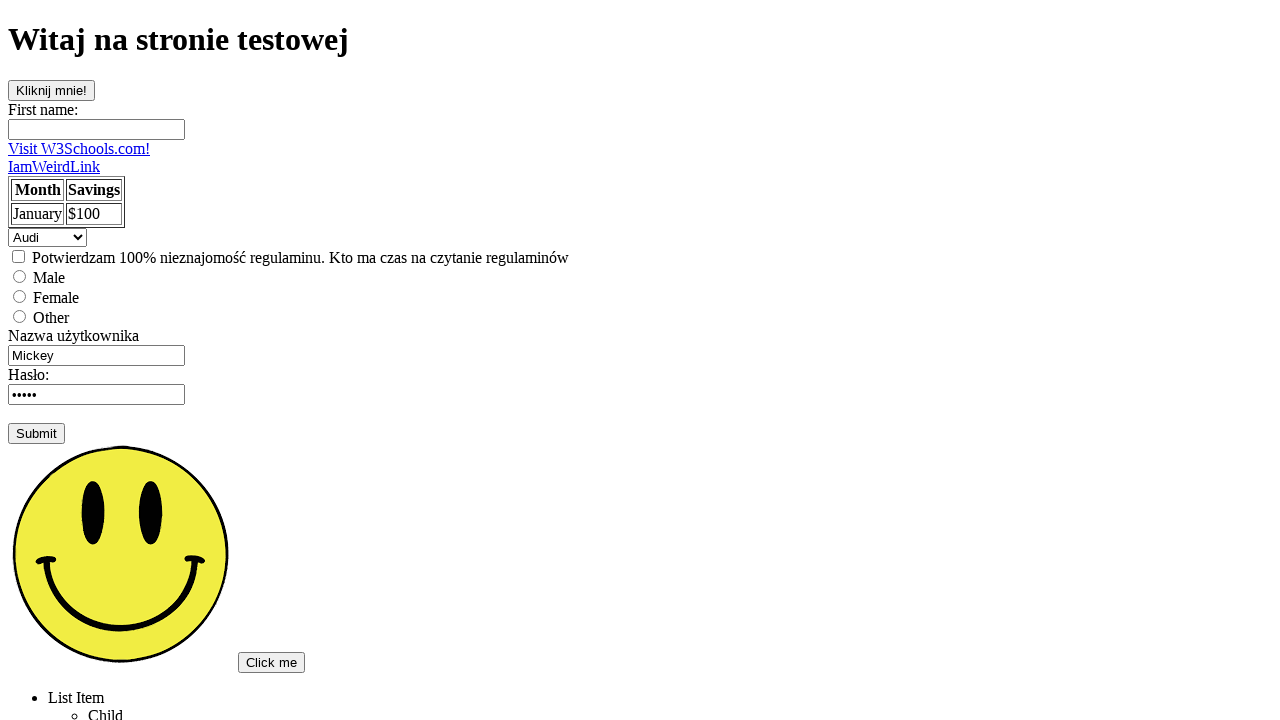

Found button element using full XPath path
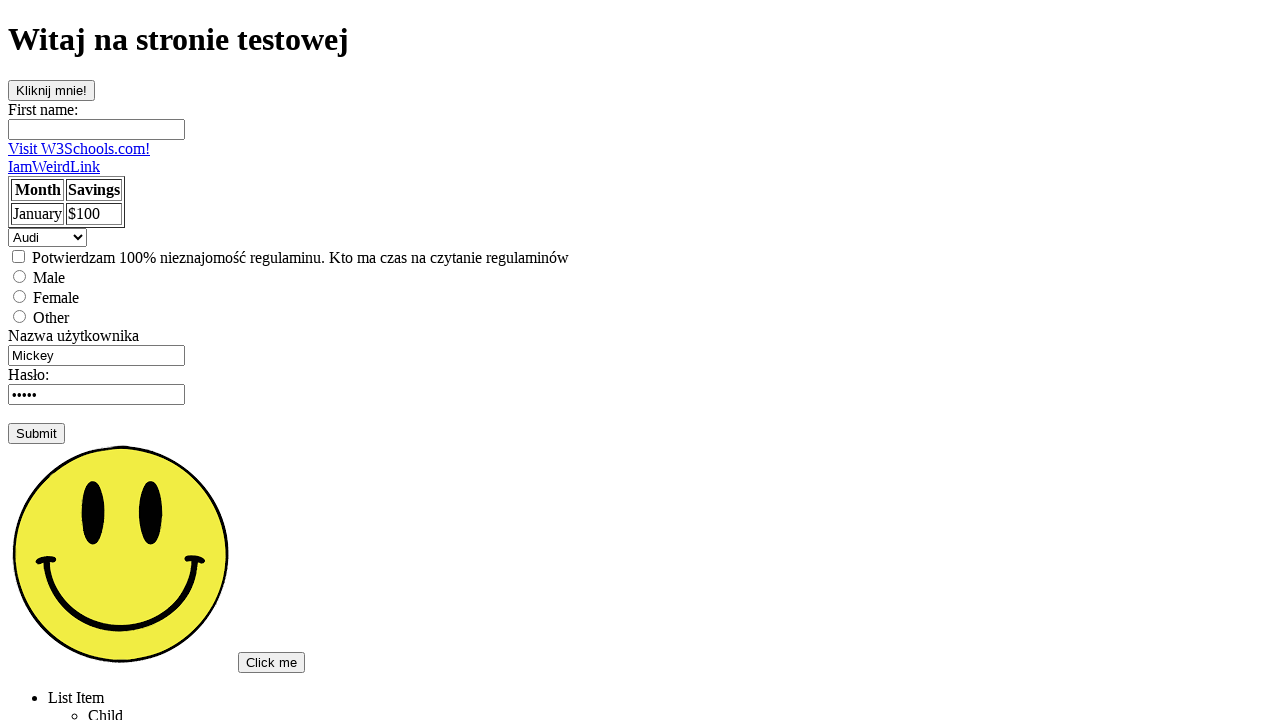

Found first table row using full XPath path
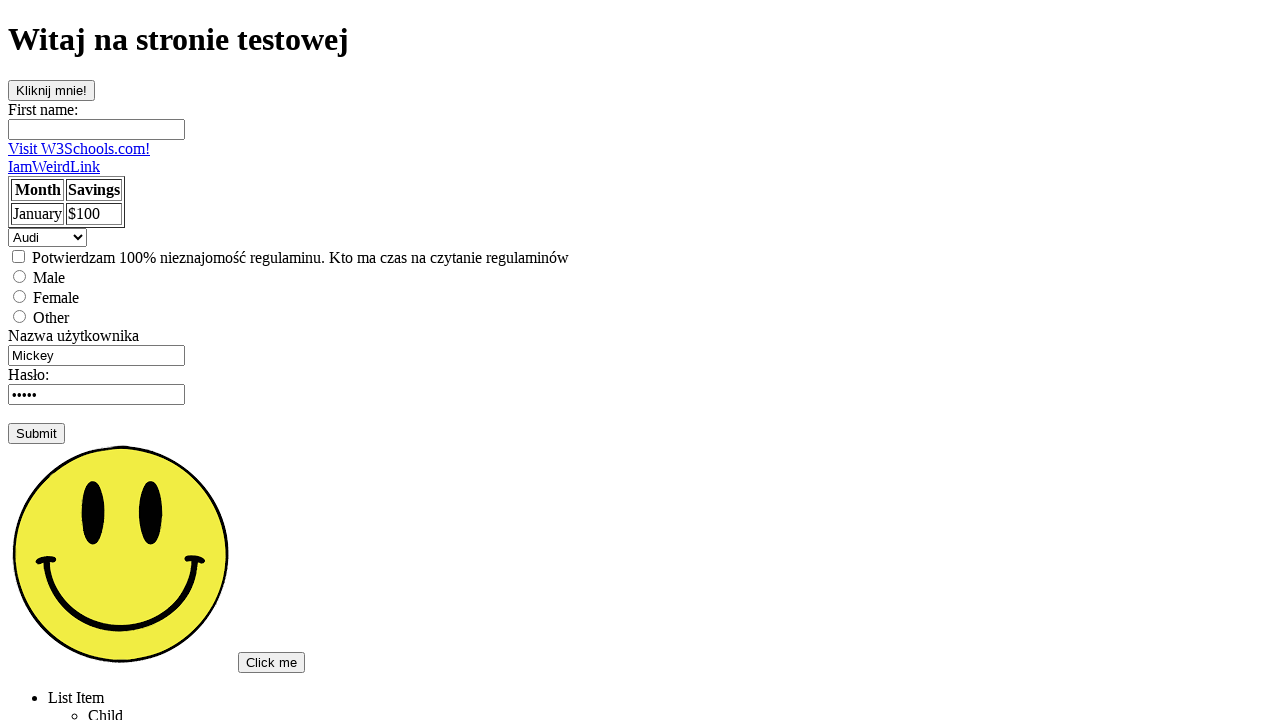

Found first table row using short XPath
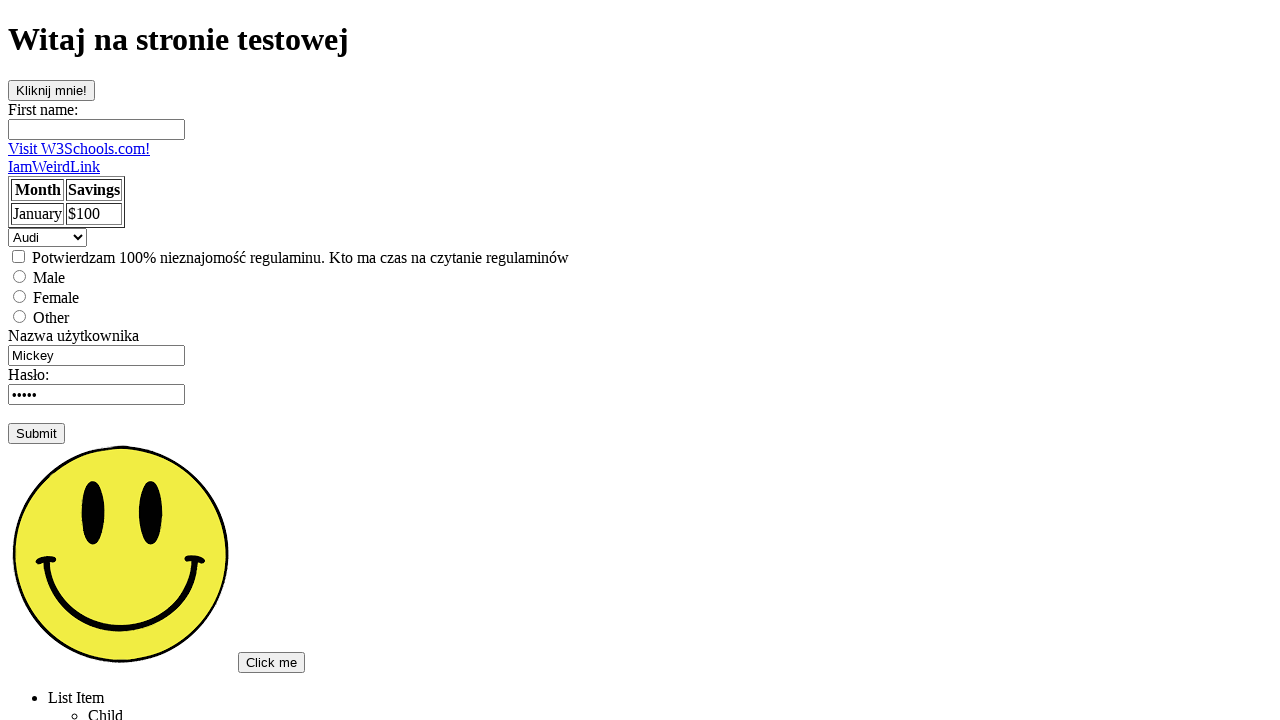

Found unordered list element using short XPath
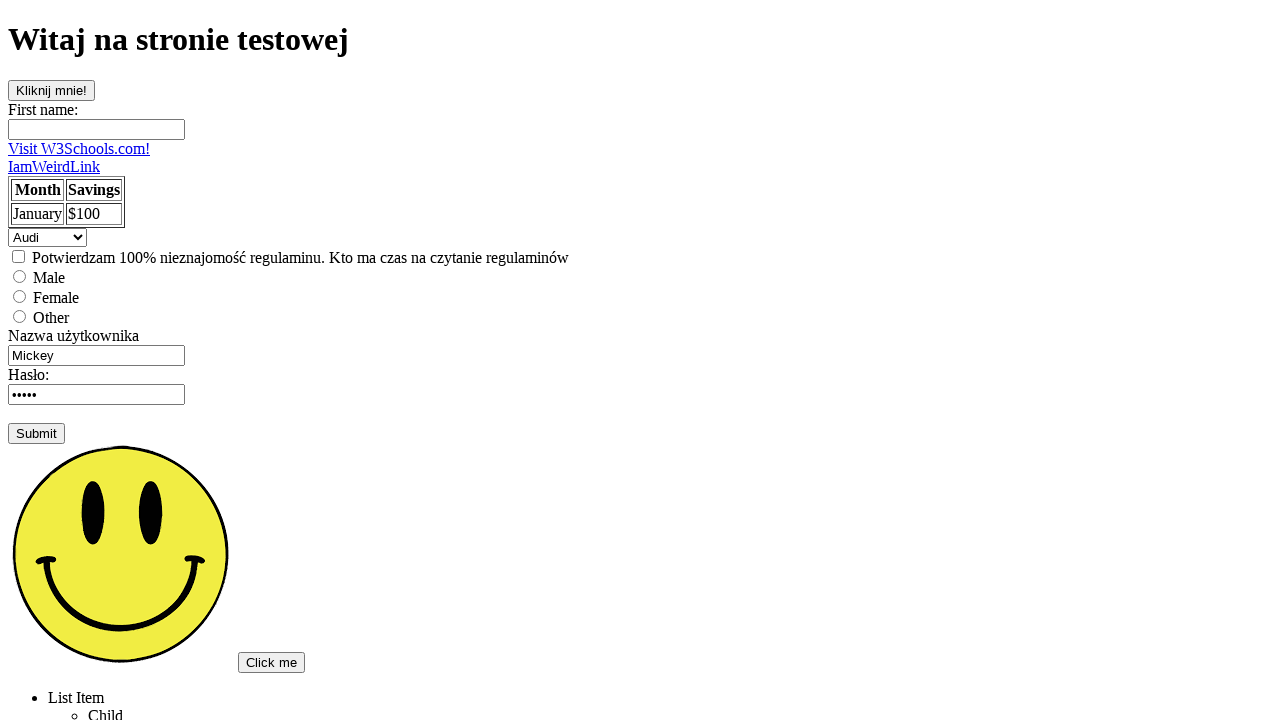

Found button with id='clickOnMe' using full XPath
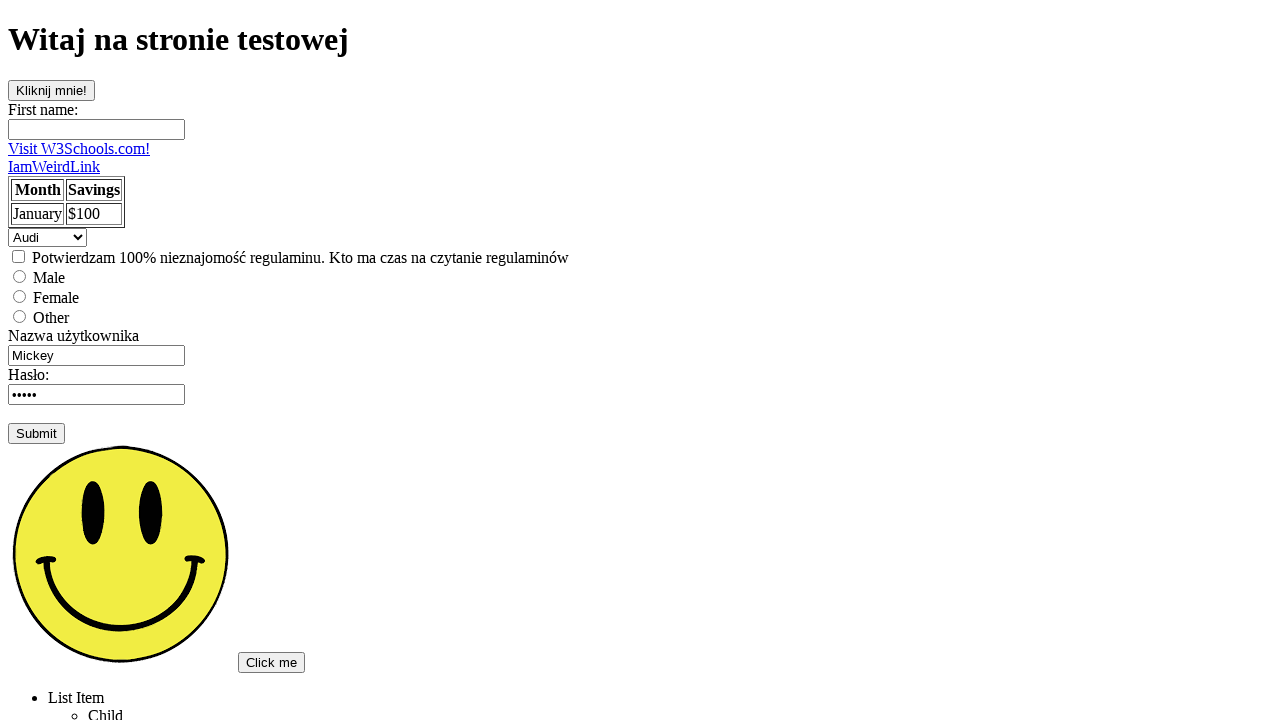

Found button with id='clickOnMe' using short XPath
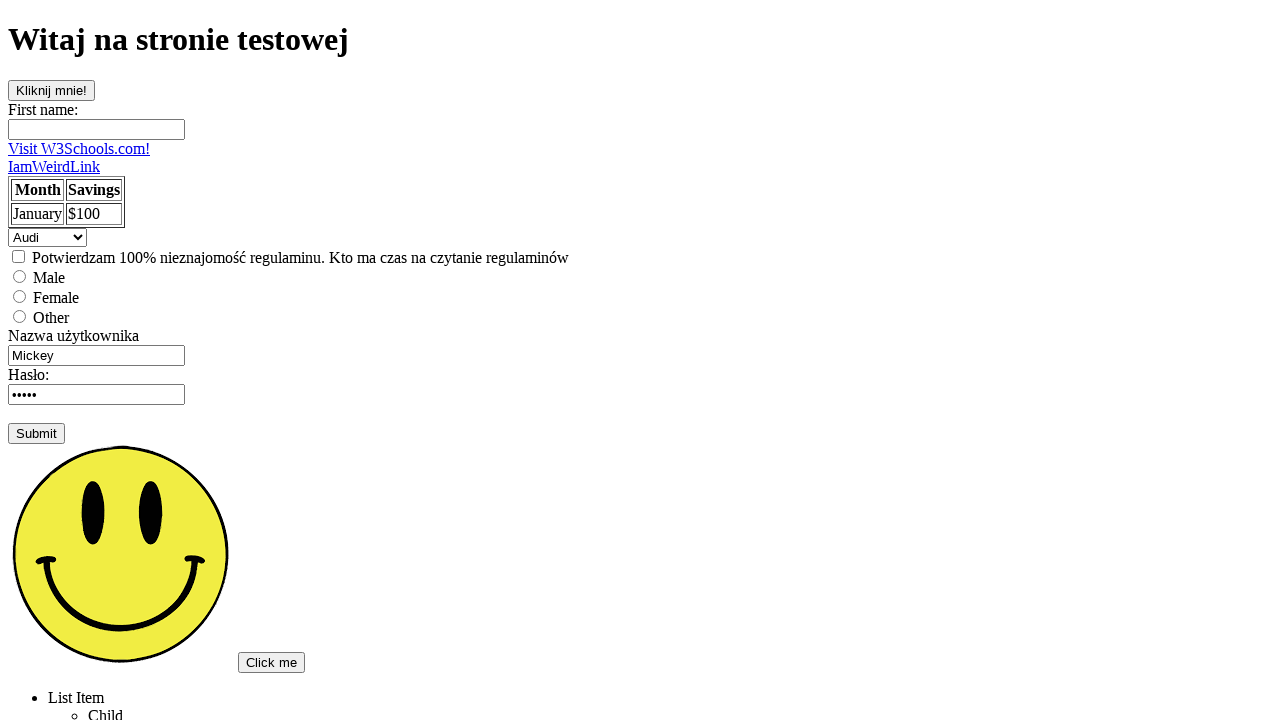

Found input element with name='fname'
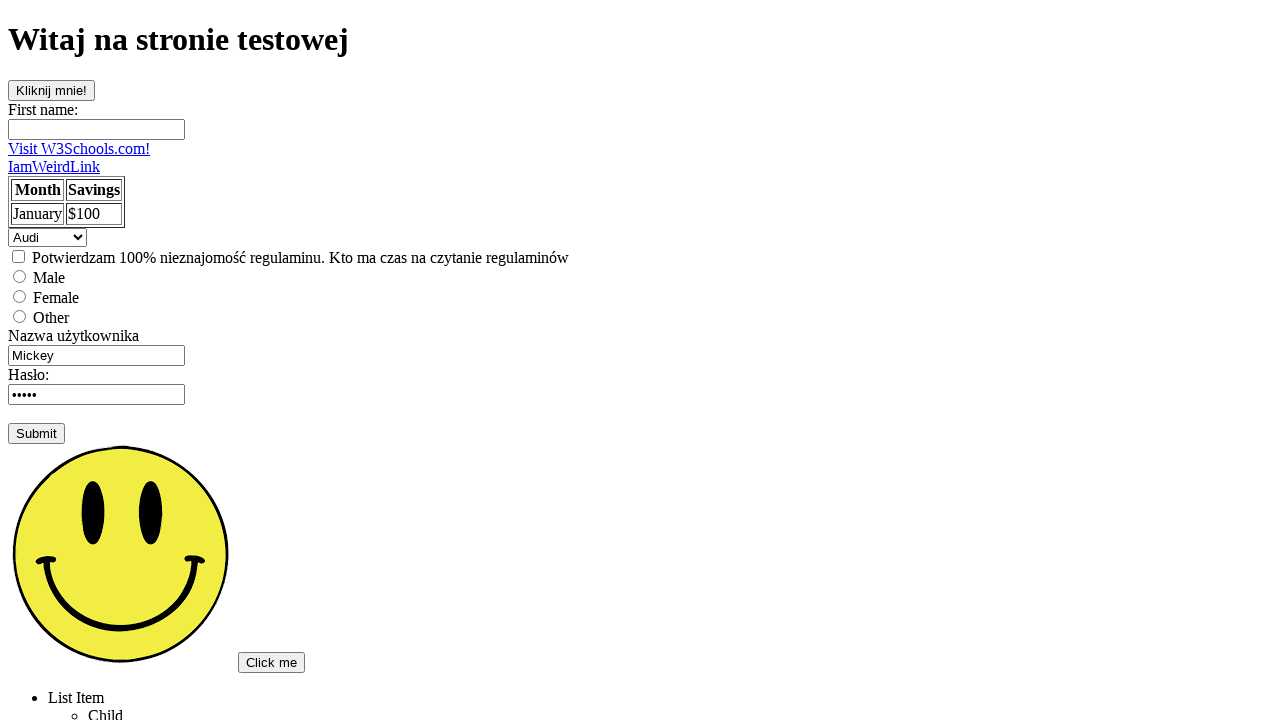

Found paragraph element with class='topSecret'
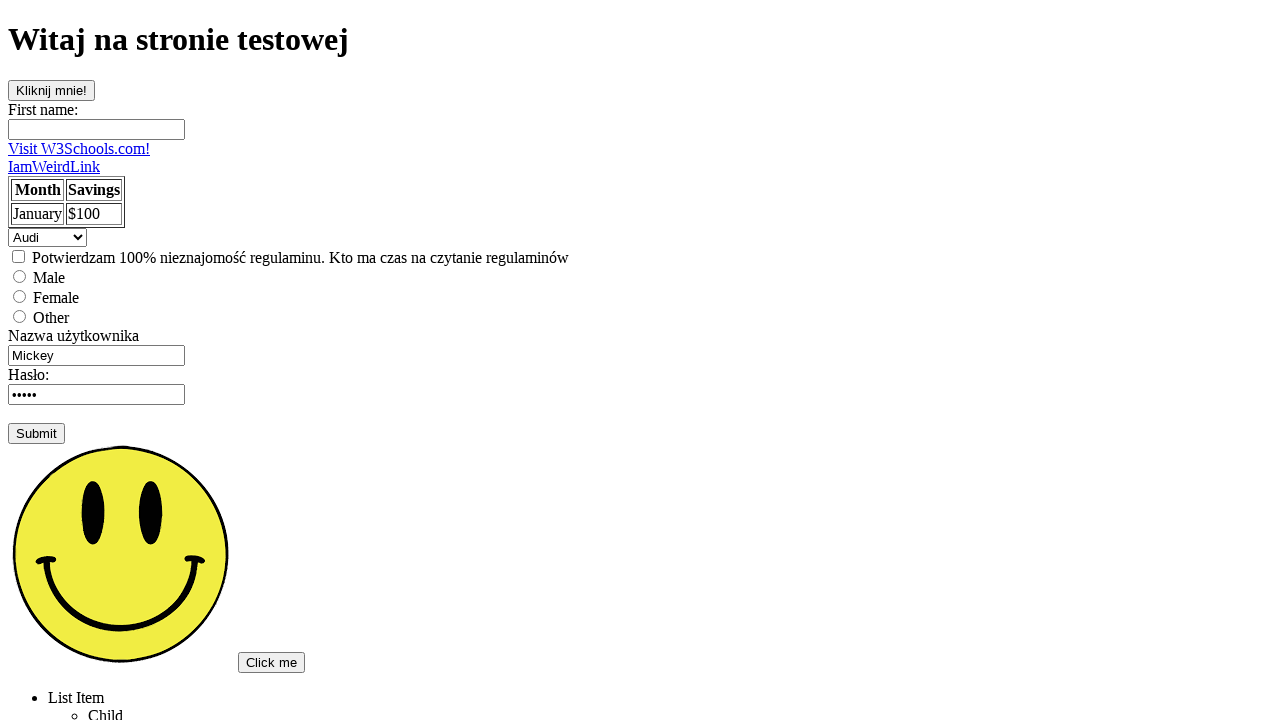

Found first input element using XPath
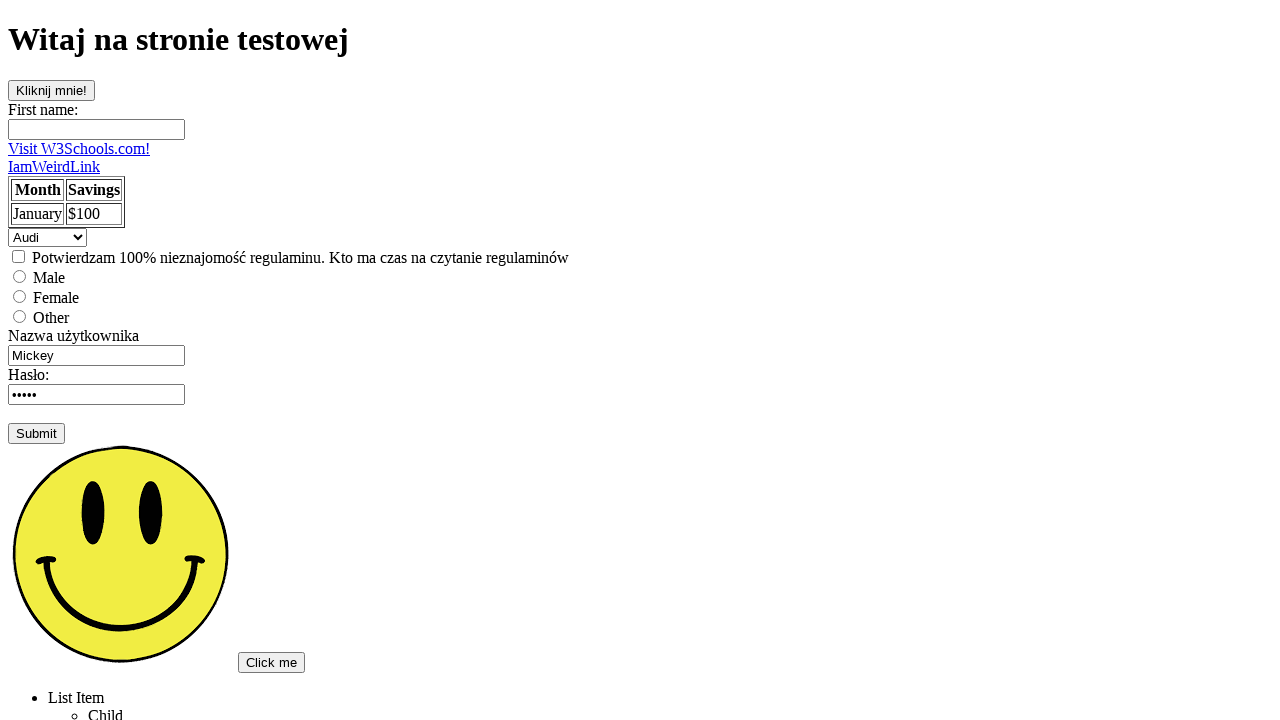

Typed 'pierwszy' into the input element on xpath=//input >> nth=0
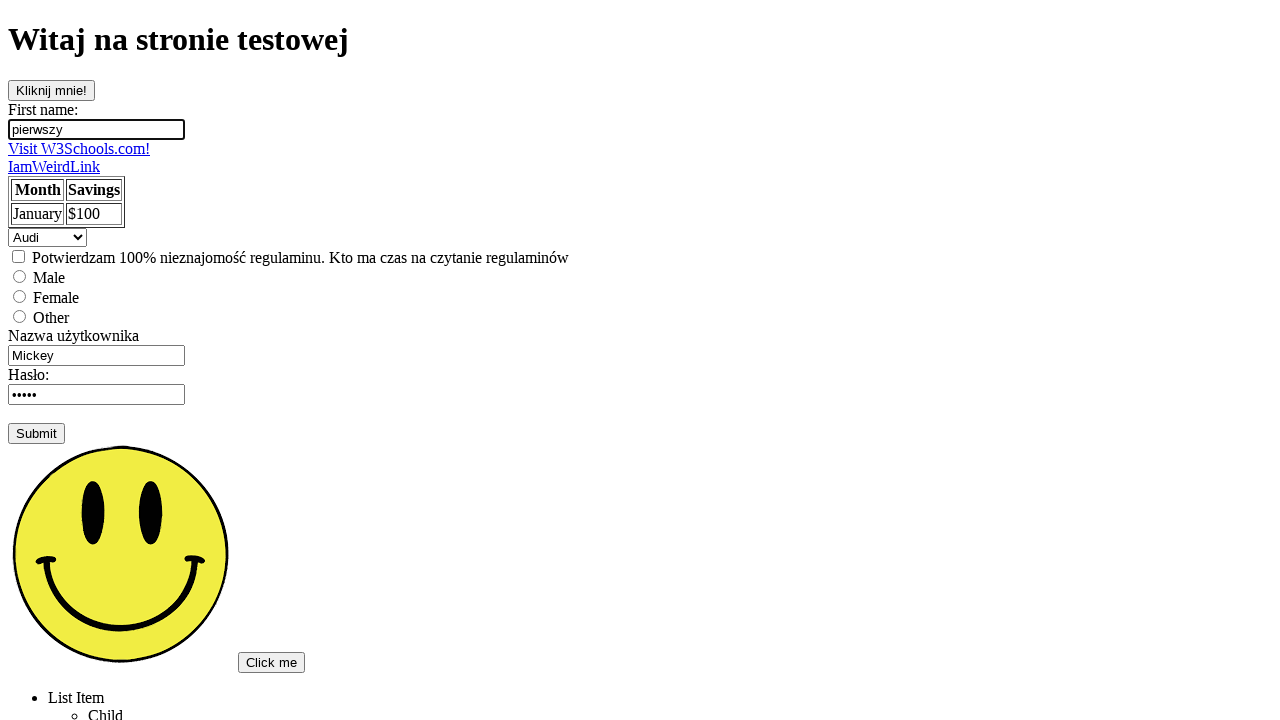

Found link with exact text 'Visit W3Schools.com!'
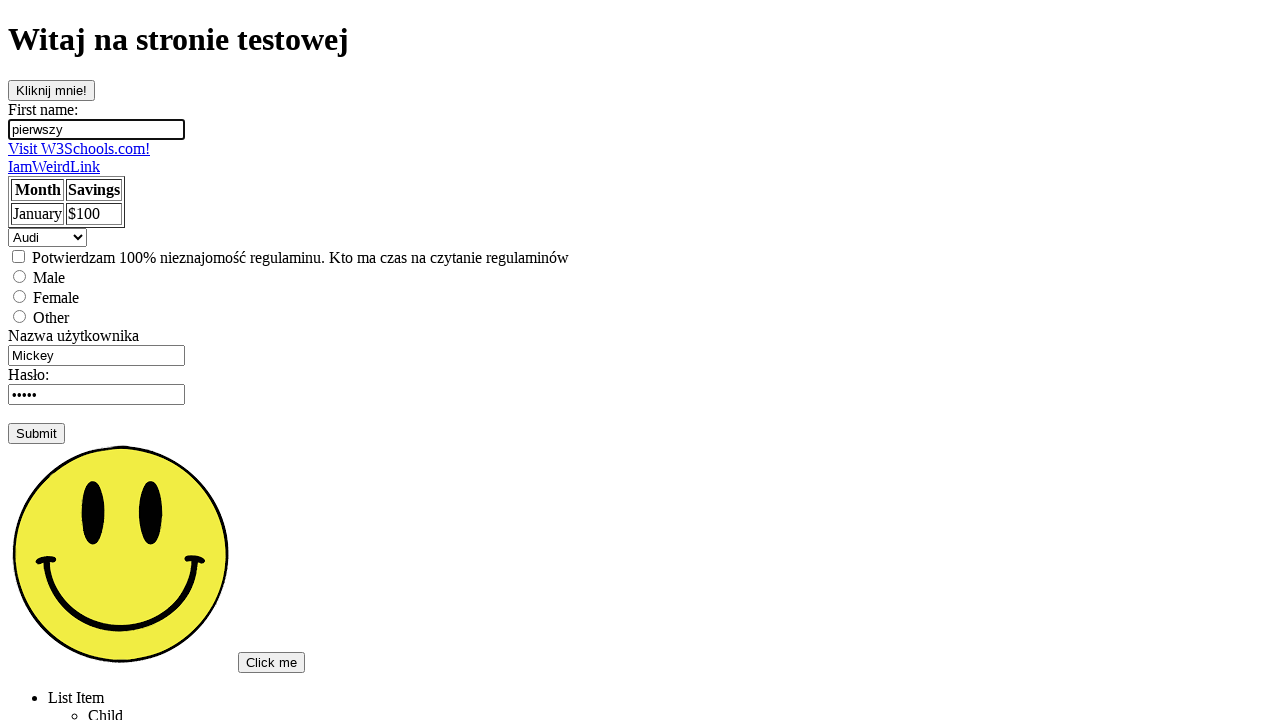

Found link containing partial text 'Visit'
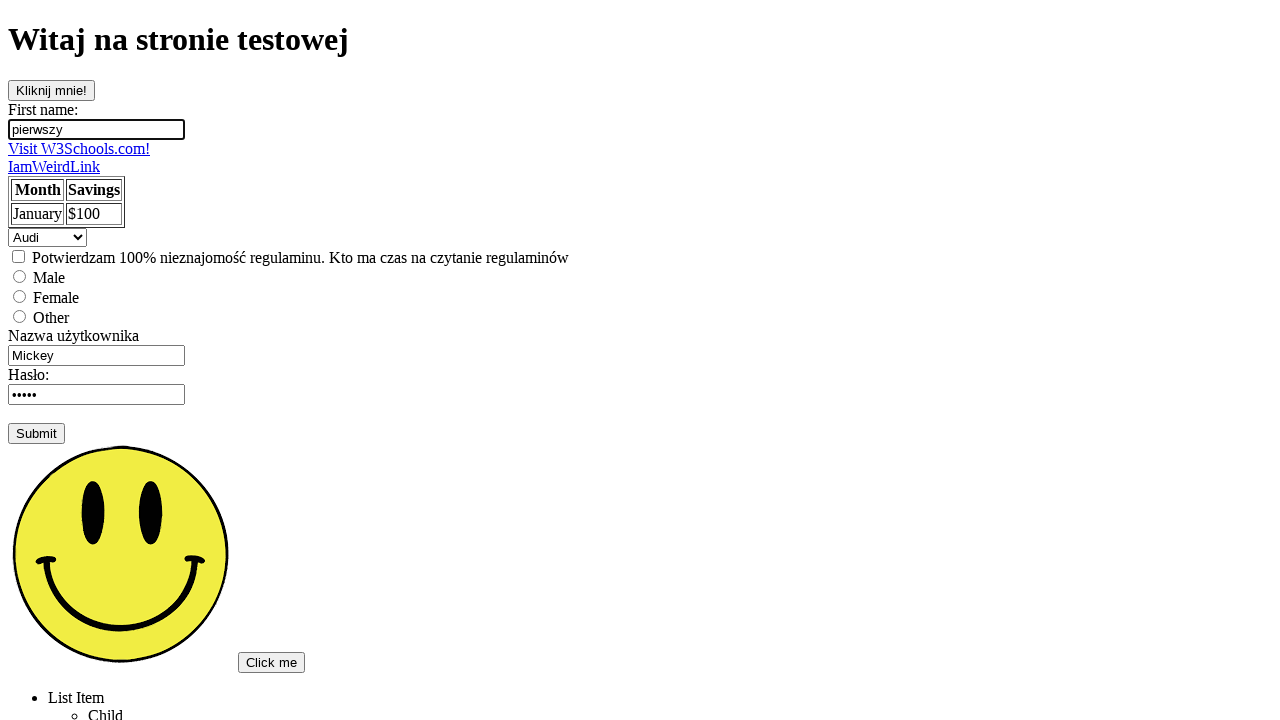

Found all elements on the page using XPath
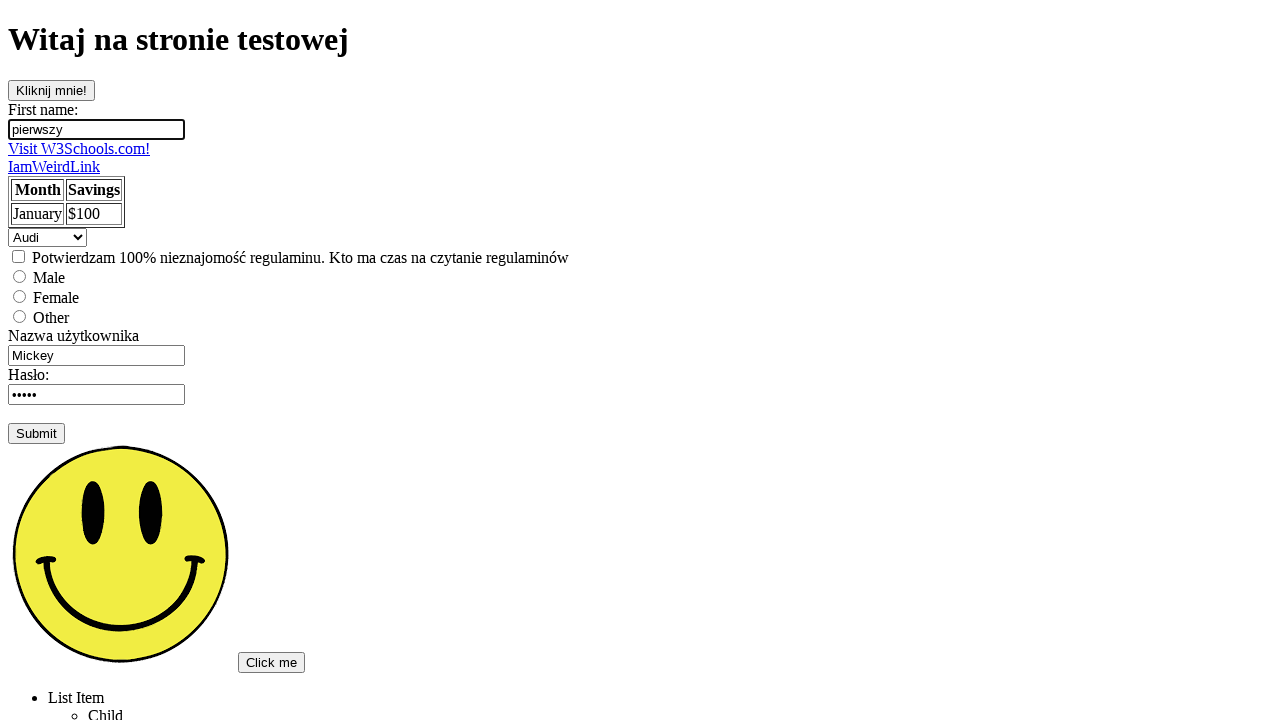

Found the 2nd input element using positional XPath
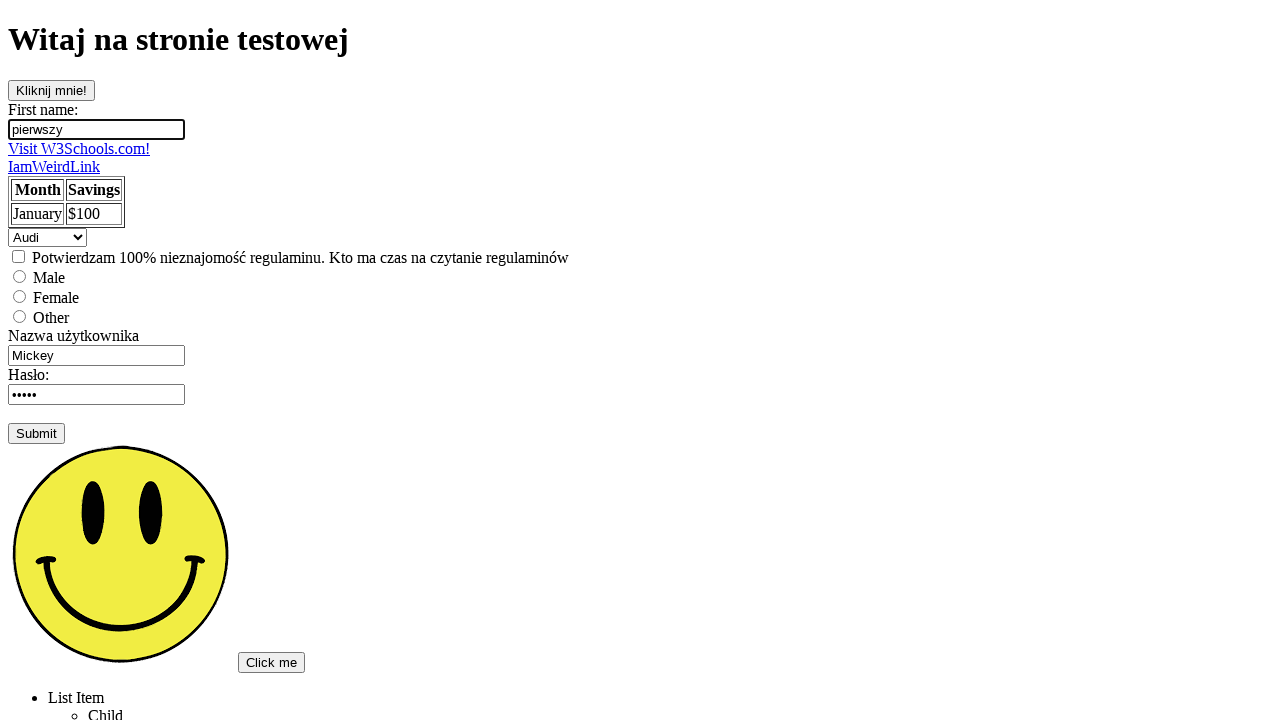

Found the last input element using XPath
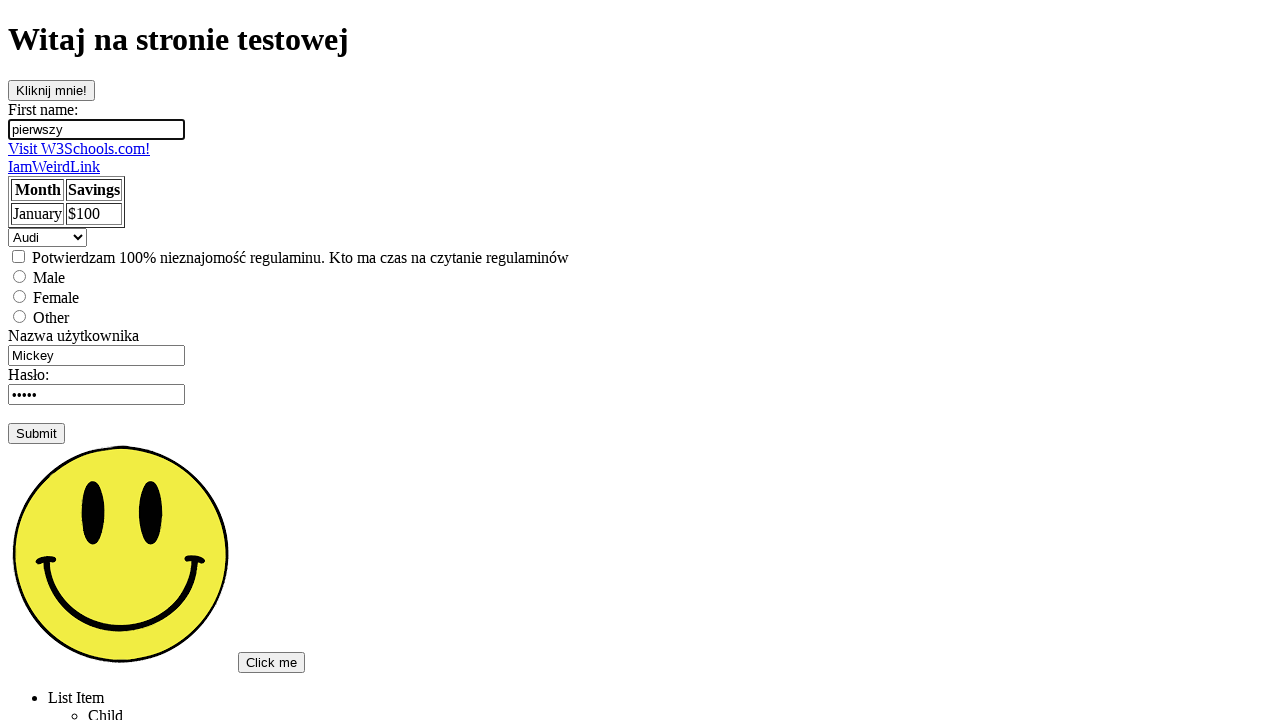

Found first element with name attribute present
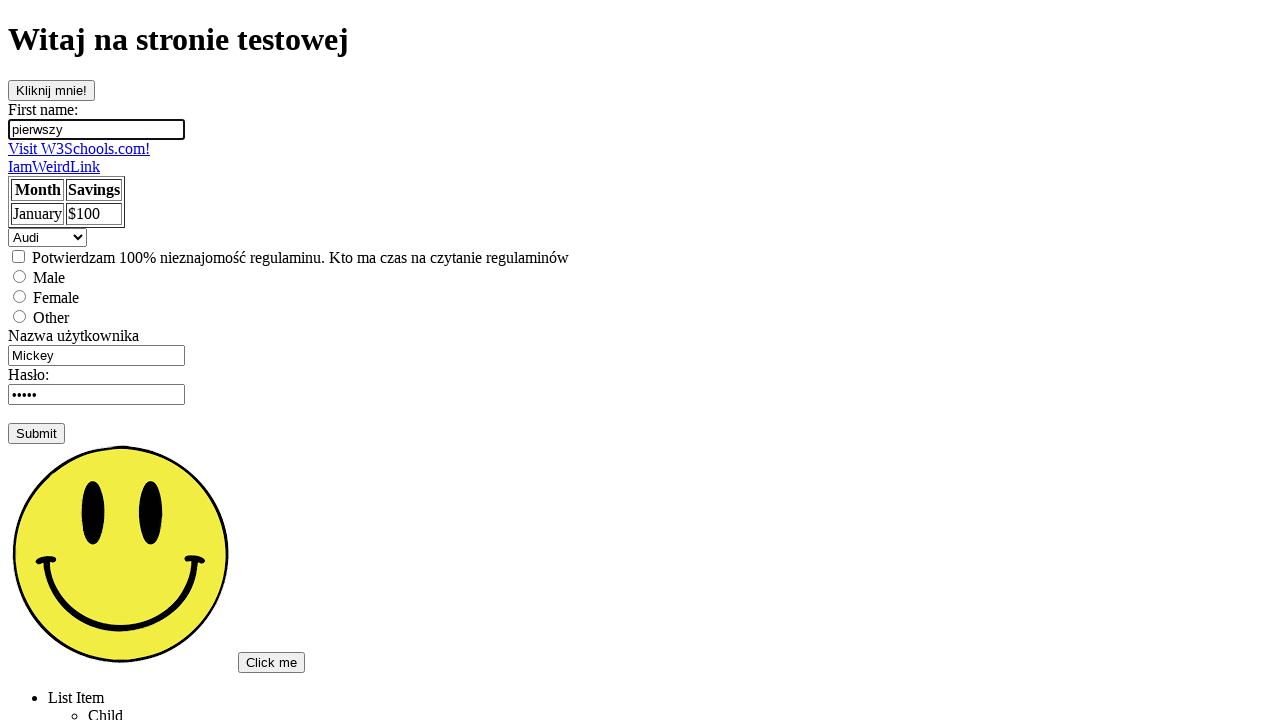

Found button with specific id attribute
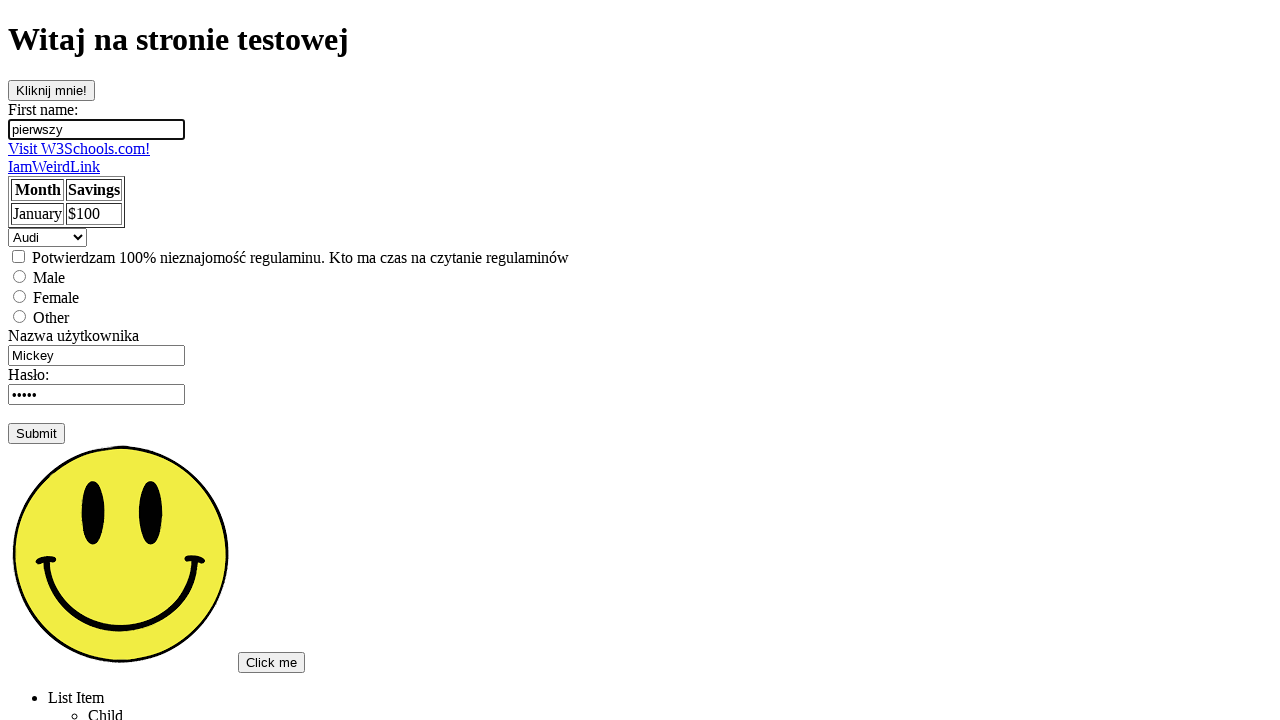

Found first element with id not equal to 'clickOnMe'
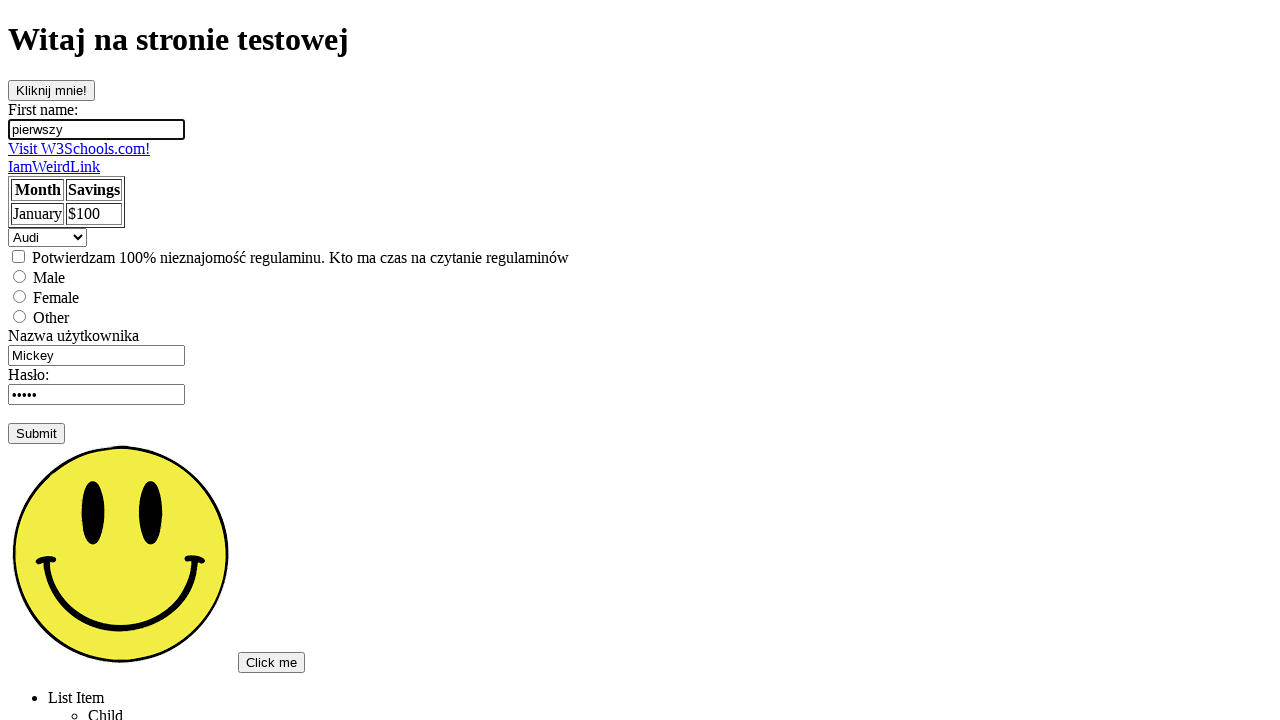

Found element with name attribute containing 'ame'
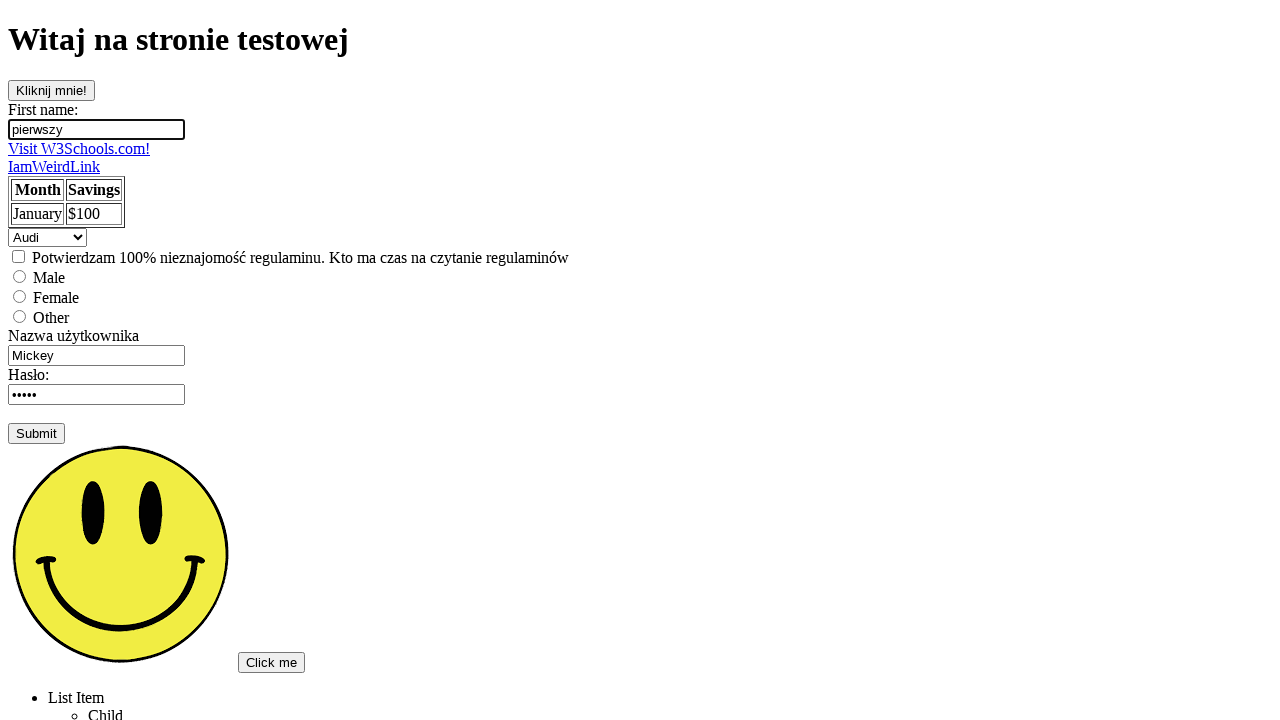

Found element with name attribute starting with 'user'
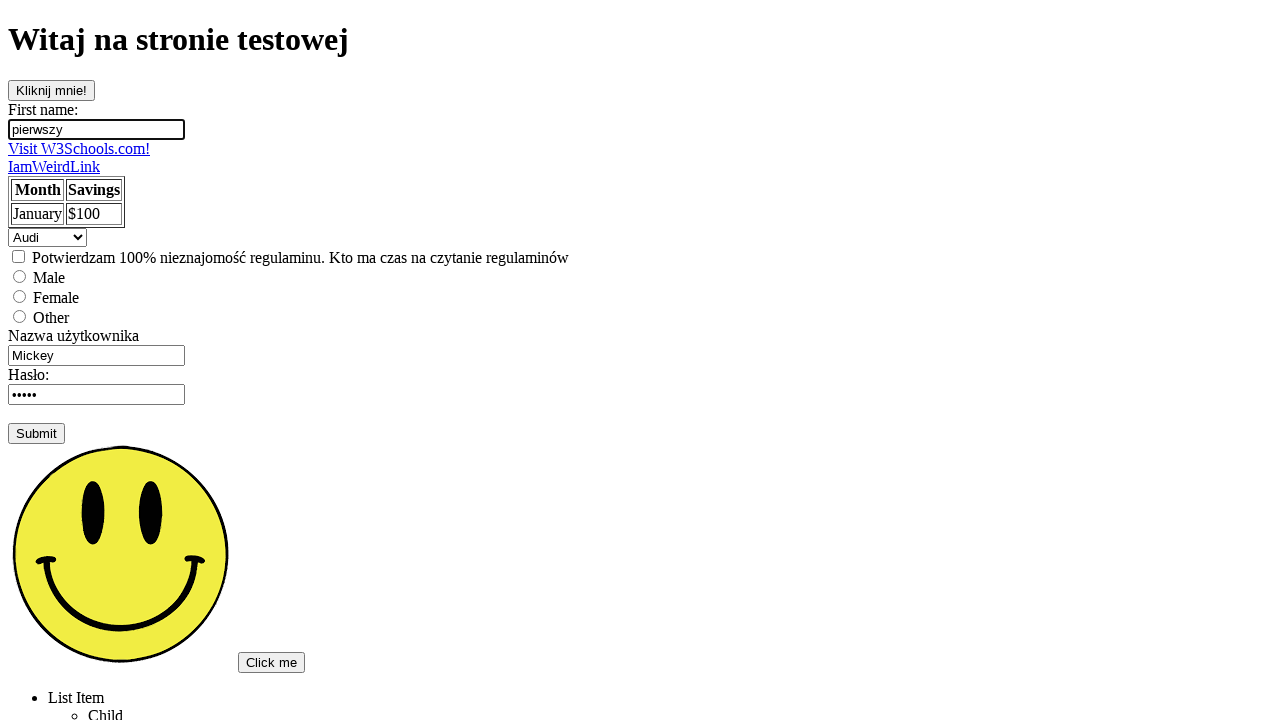

Found element with name attribute ending with 'name' using substring function
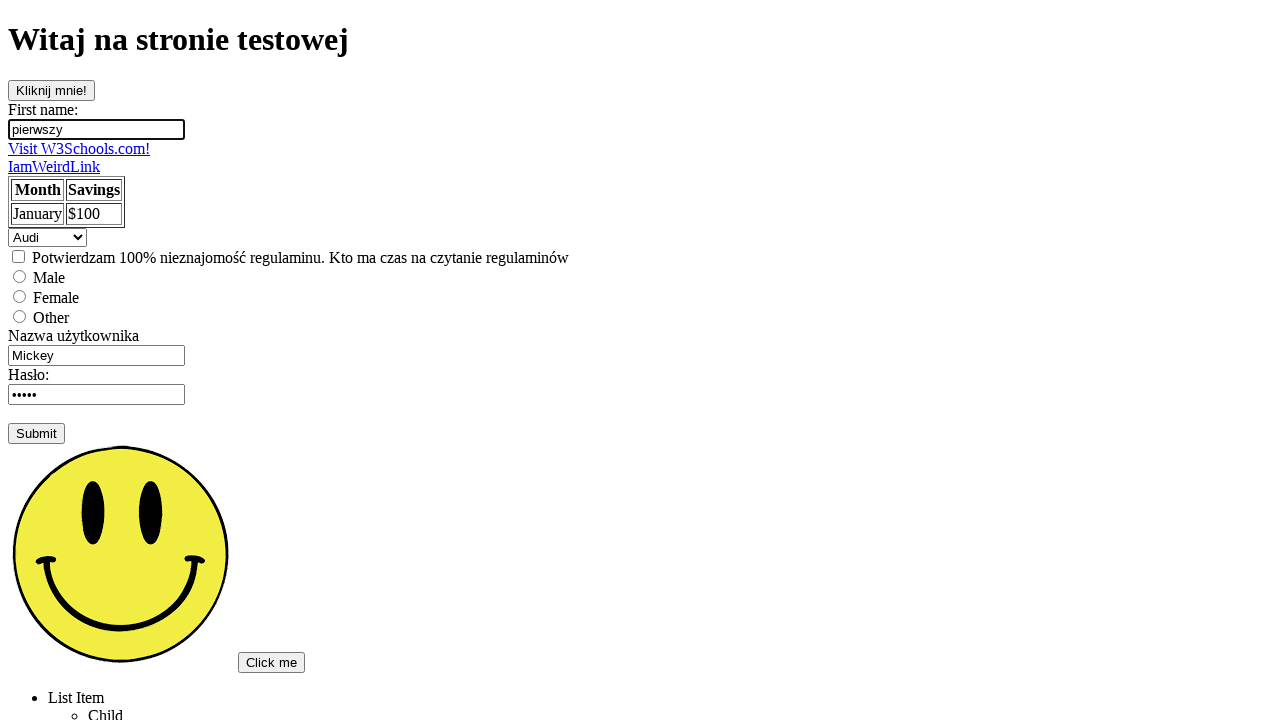

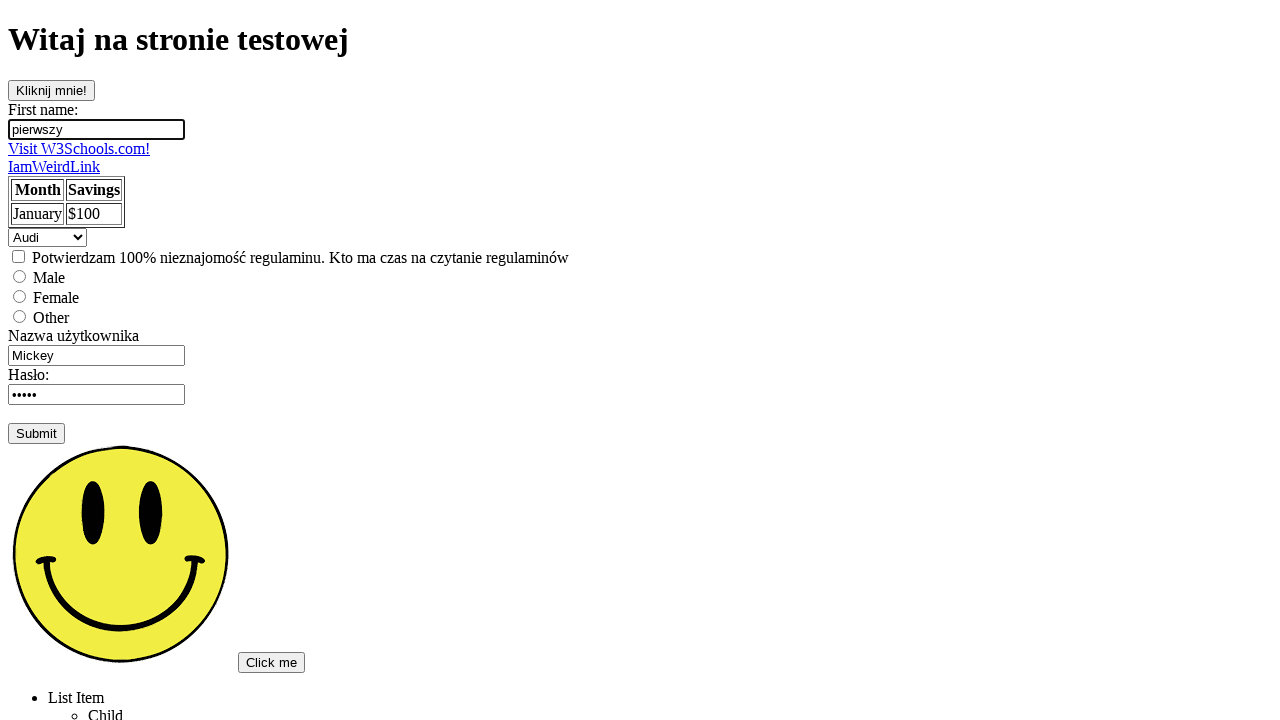